Tests responsive design on mobile viewport by setting a mobile viewport size and verifying filters section adapts properly

Starting URL: https://whereami-5kp.pages.dev/browse

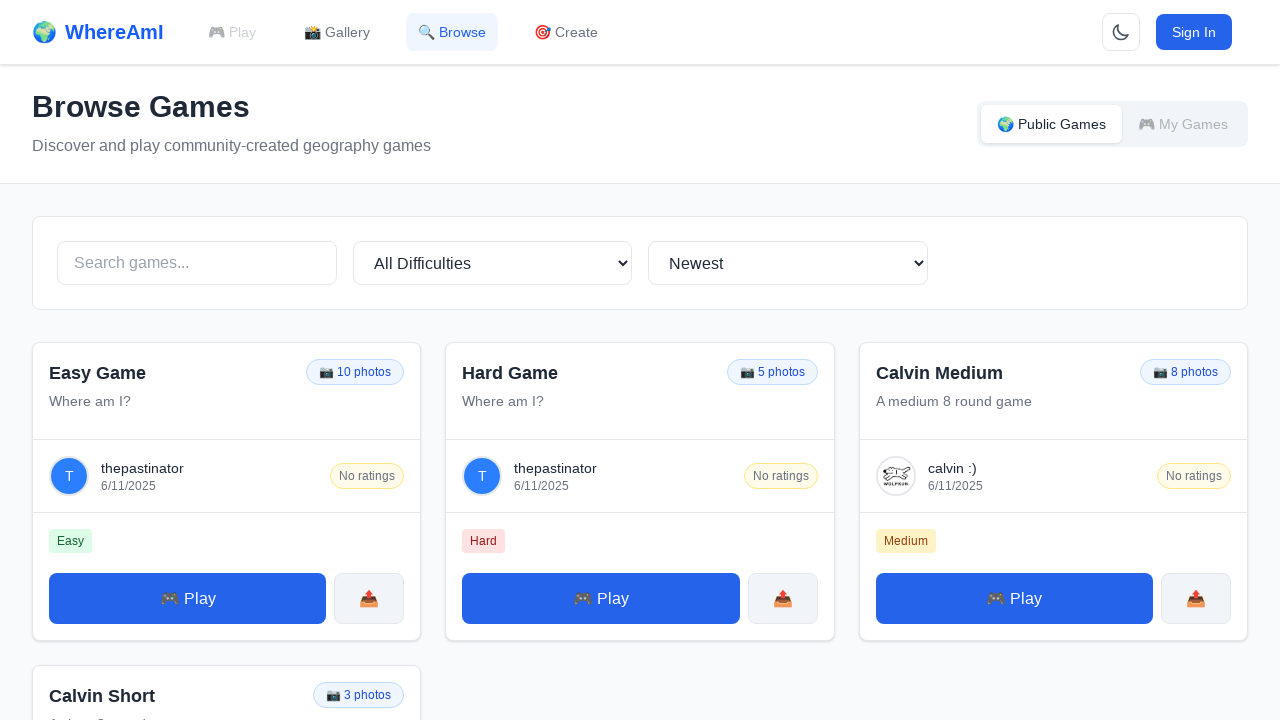

Set mobile viewport size to 375x667
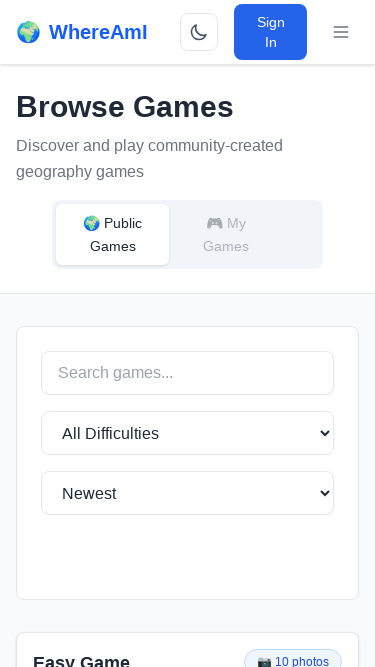

Waited for page to reach network idle state
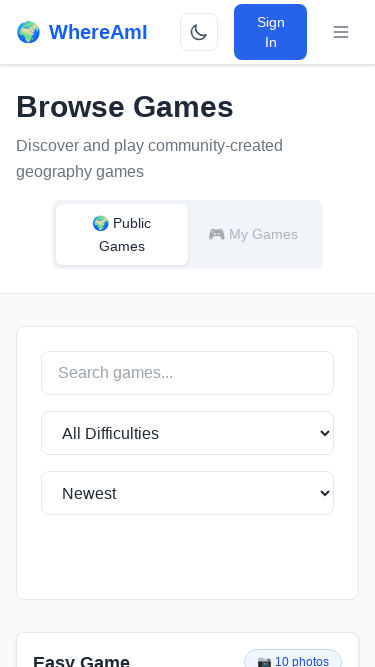

Located filters section element
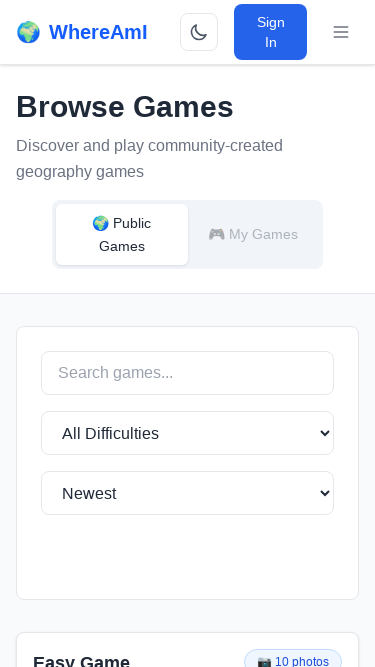

Verified filters section is visible on mobile viewport
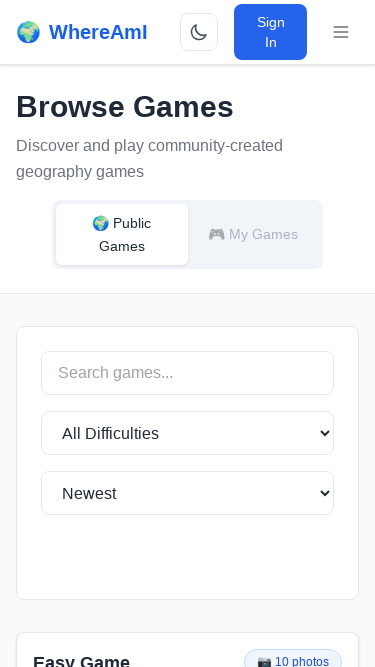

Located games grid element
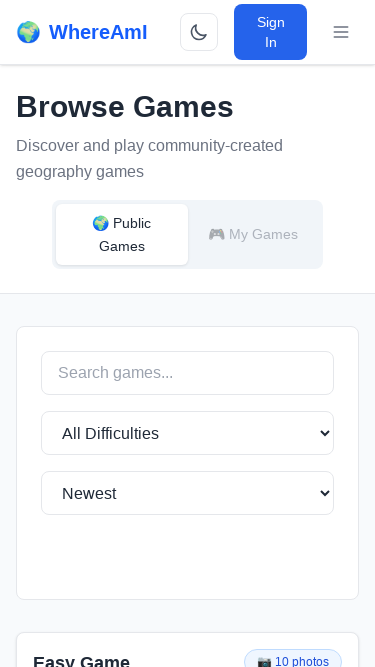

Verified games grid is visible and properly adapted to mobile layout
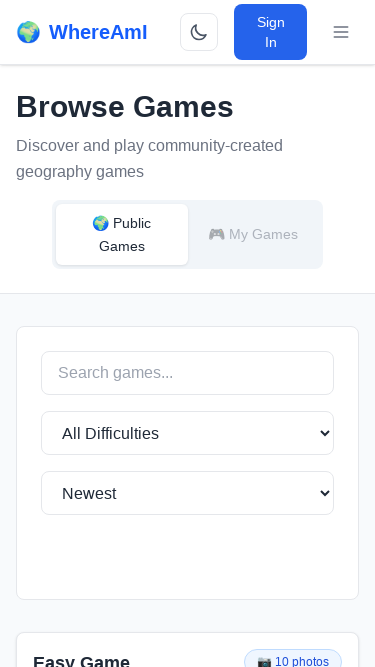

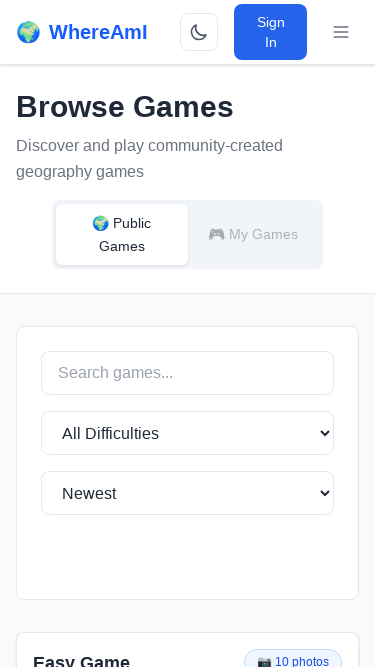